Tests form submission by retrieving an attribute value from an image element, calculating a result, and filling form fields with checkboxes and radio buttons

Starting URL: http://suninjuly.github.io/get_attribute.html

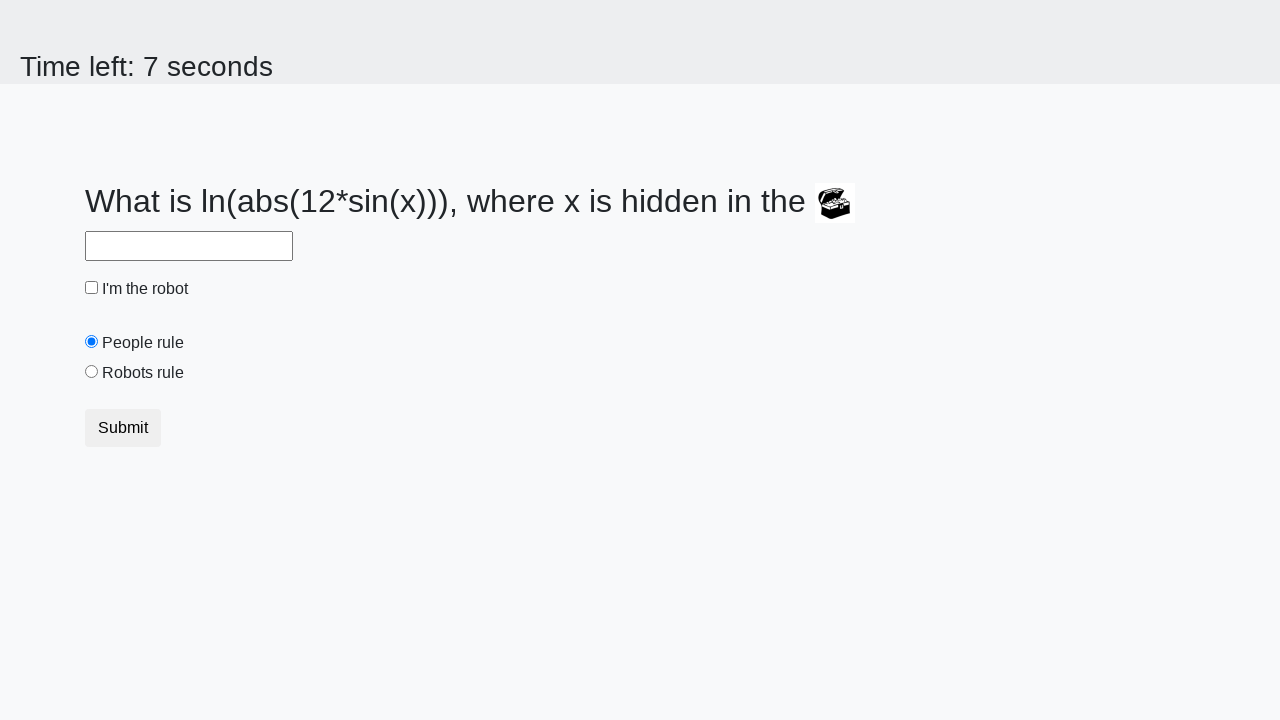

Located treasure element
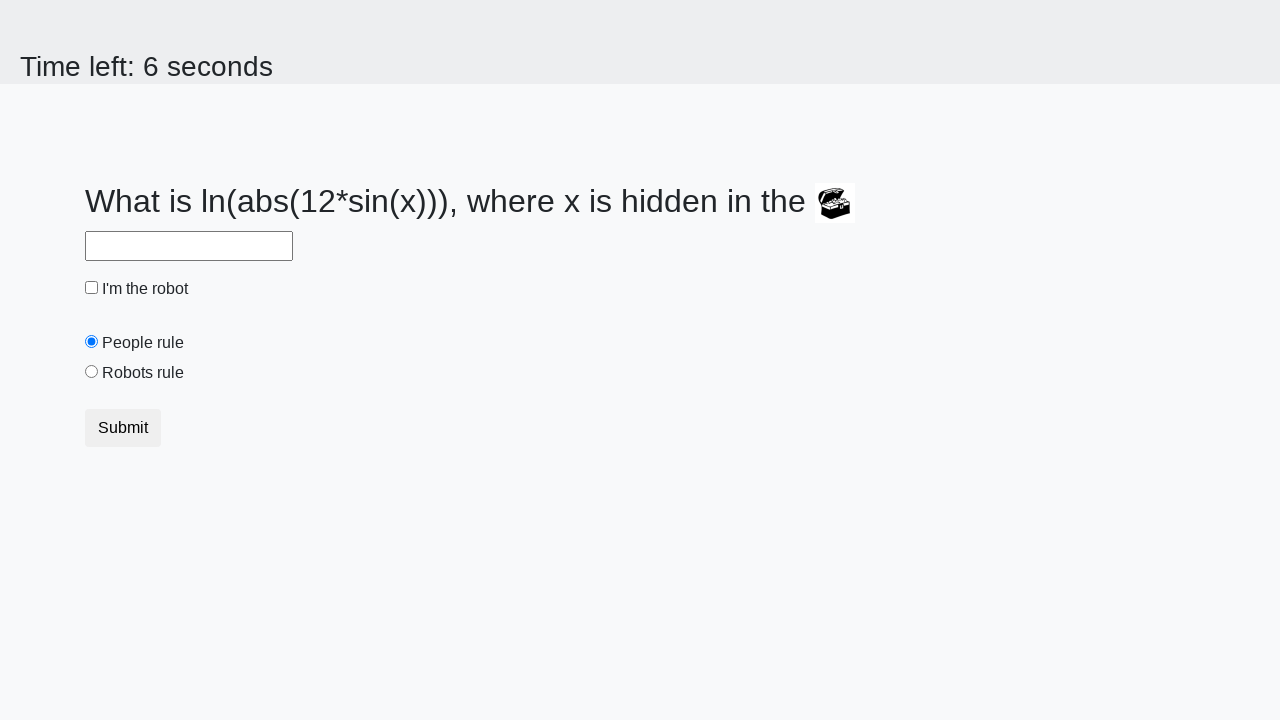

Retrieved valuex attribute value: 948
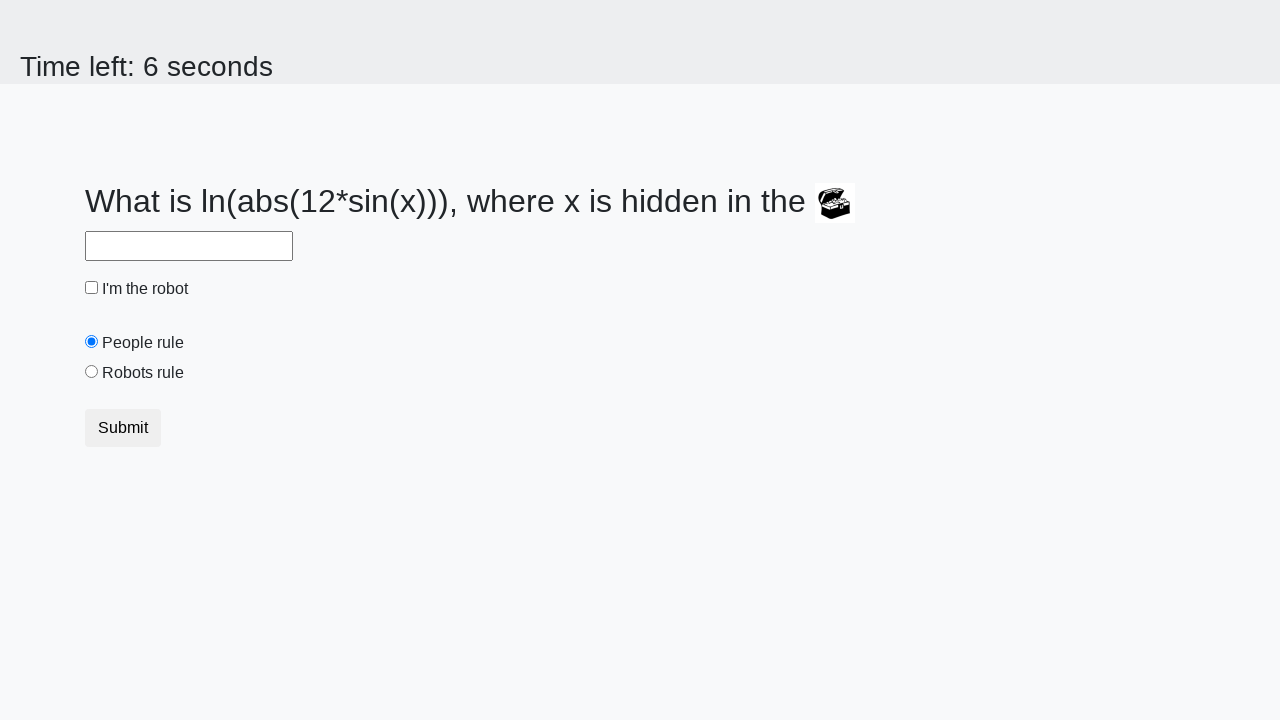

Calculated result using logarithm and sine function: 2.113310153708446
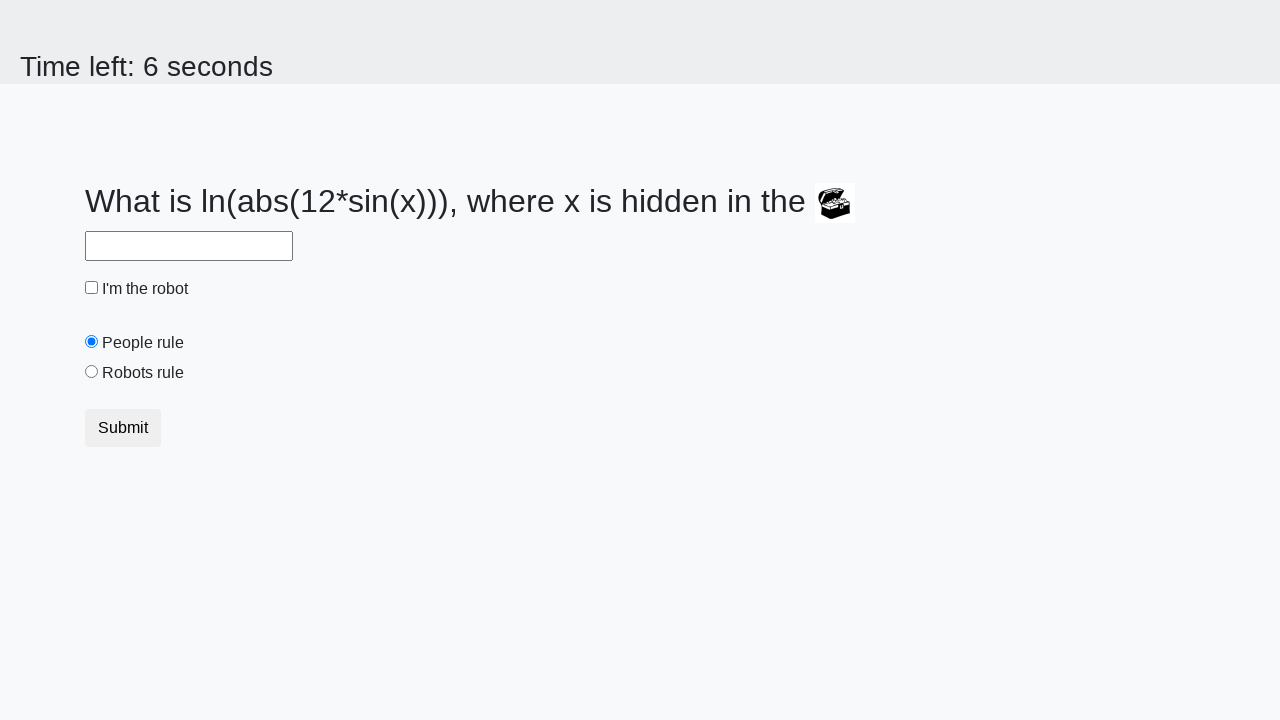

Filled answer field with calculated result: 2.113310153708446 on #answer
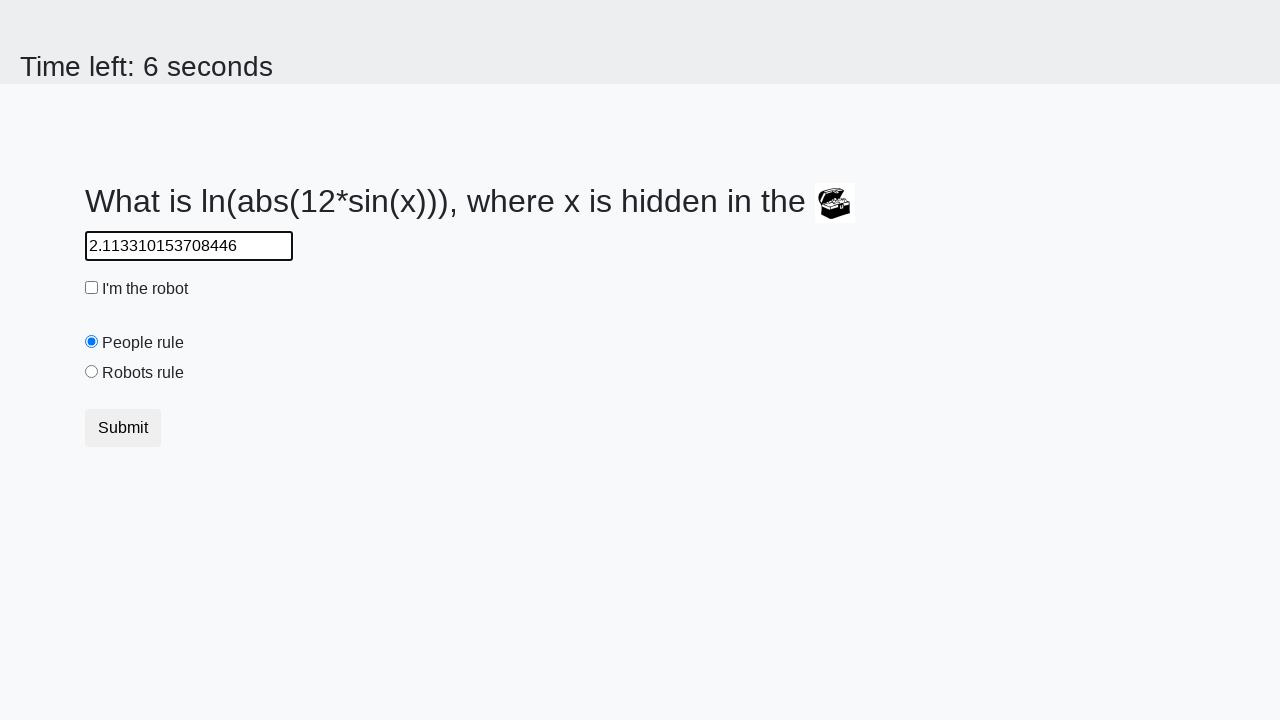

Checked robot checkbox at (92, 288) on #robotCheckbox
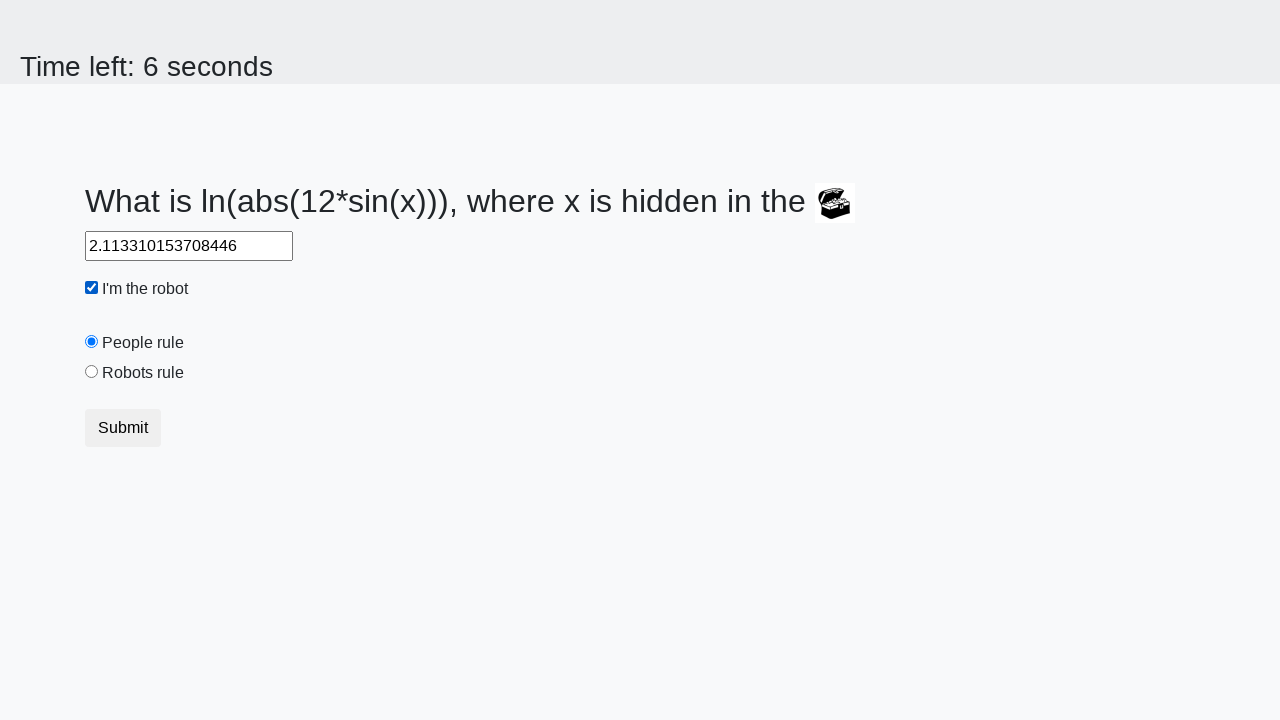

Selected robots rule radio button at (92, 372) on #robotsRule
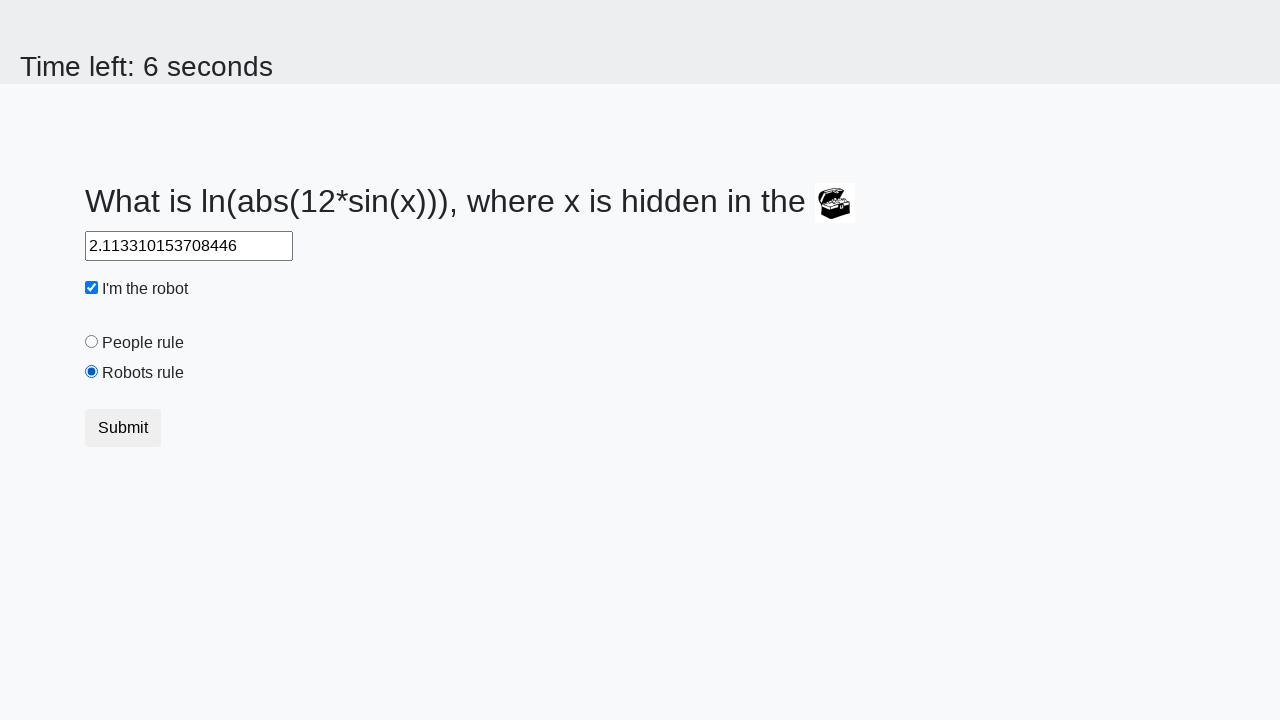

Submitted form by clicking Submit button at (123, 428) on button:text("Submit")
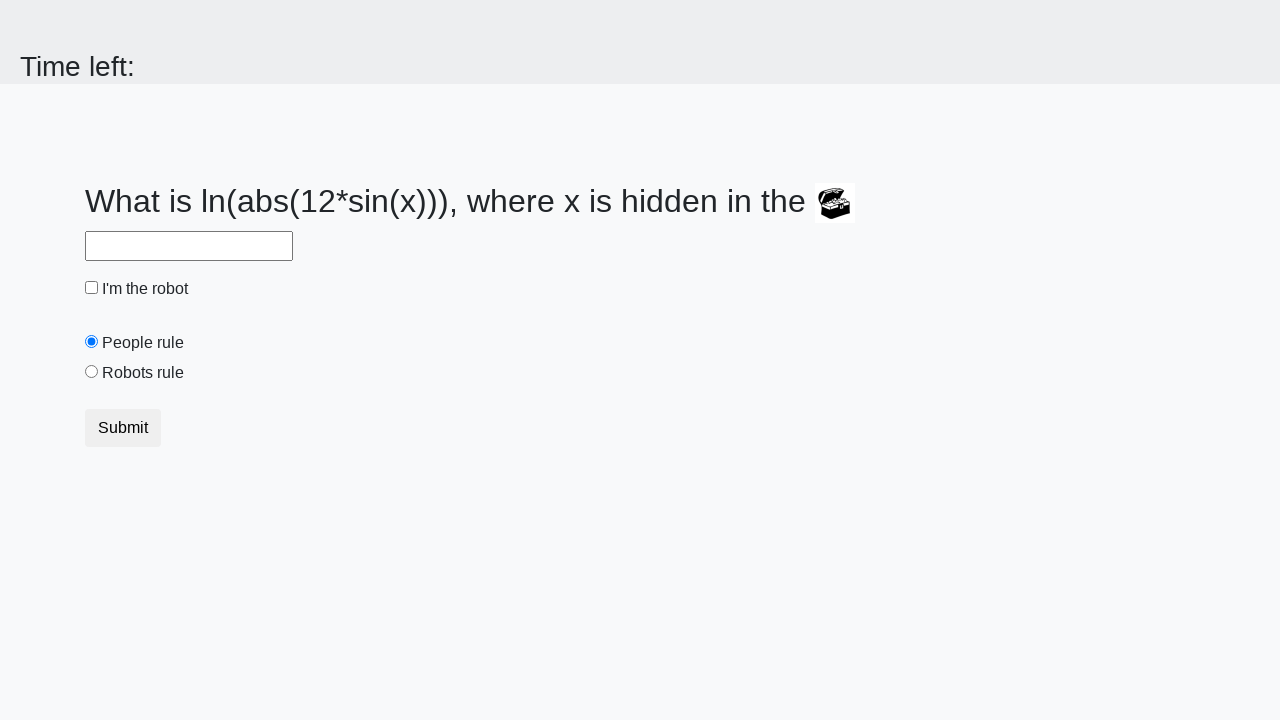

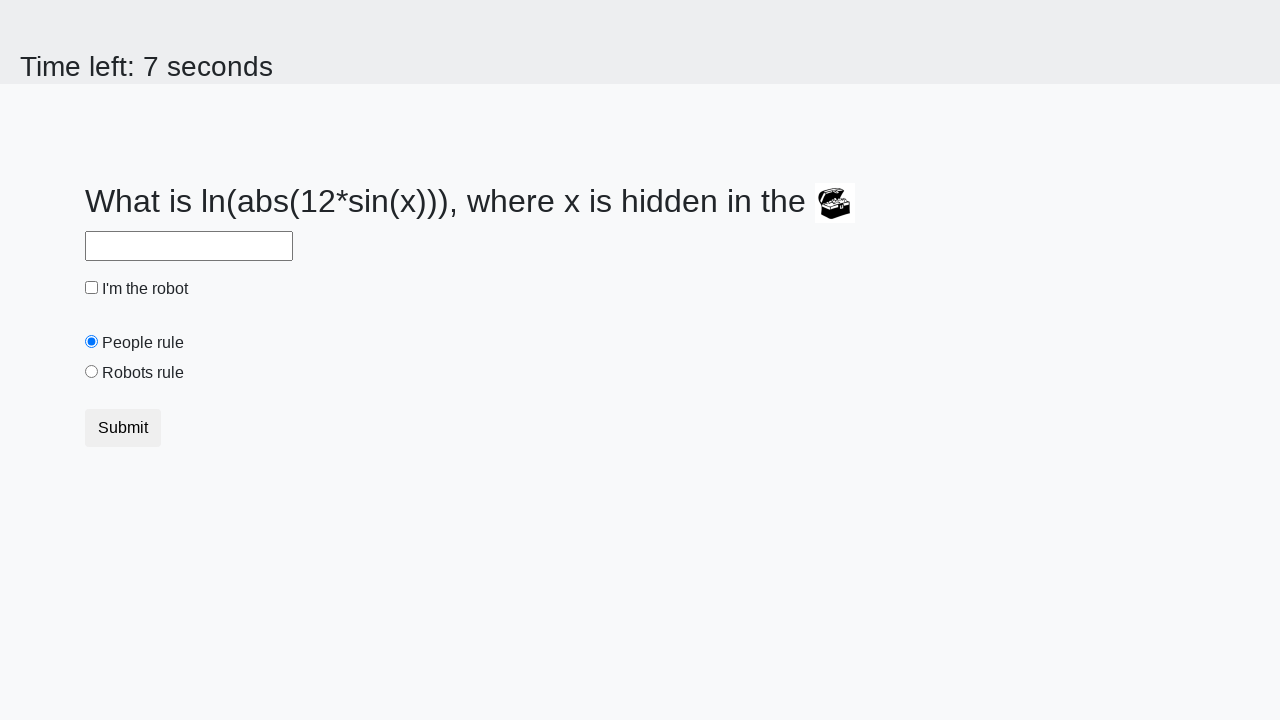